Tests form submission by entering text in an input field and clicking the submit button

Starting URL: https://www.selenium.dev/selenium/web/web-form.html

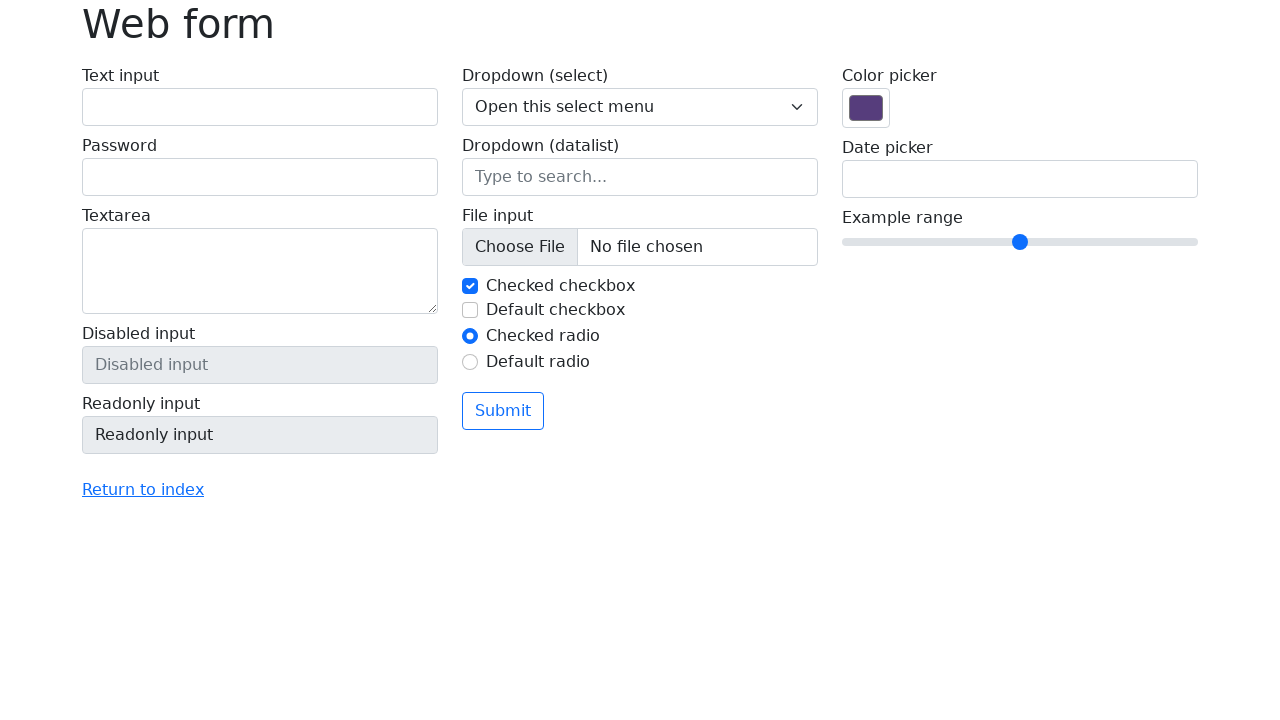

Filled text input field with 'Hello!' on #my-text-id
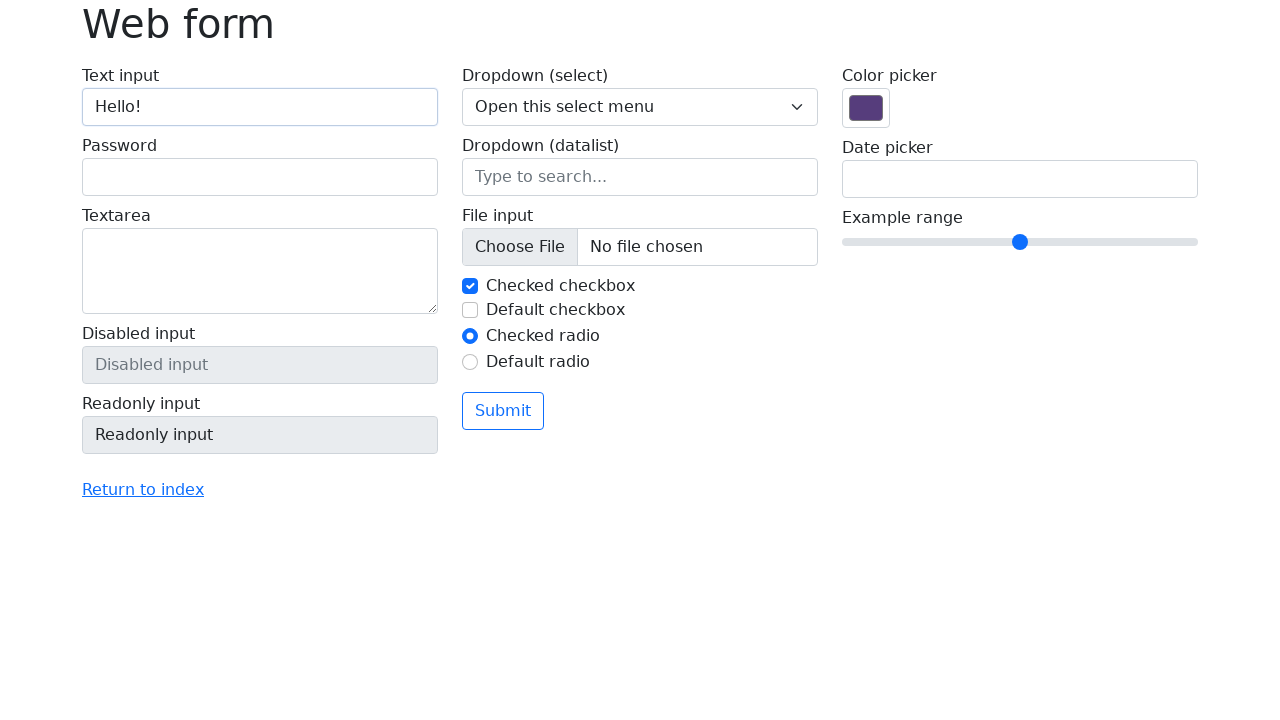

Clicked submit button at (503, 411) on button
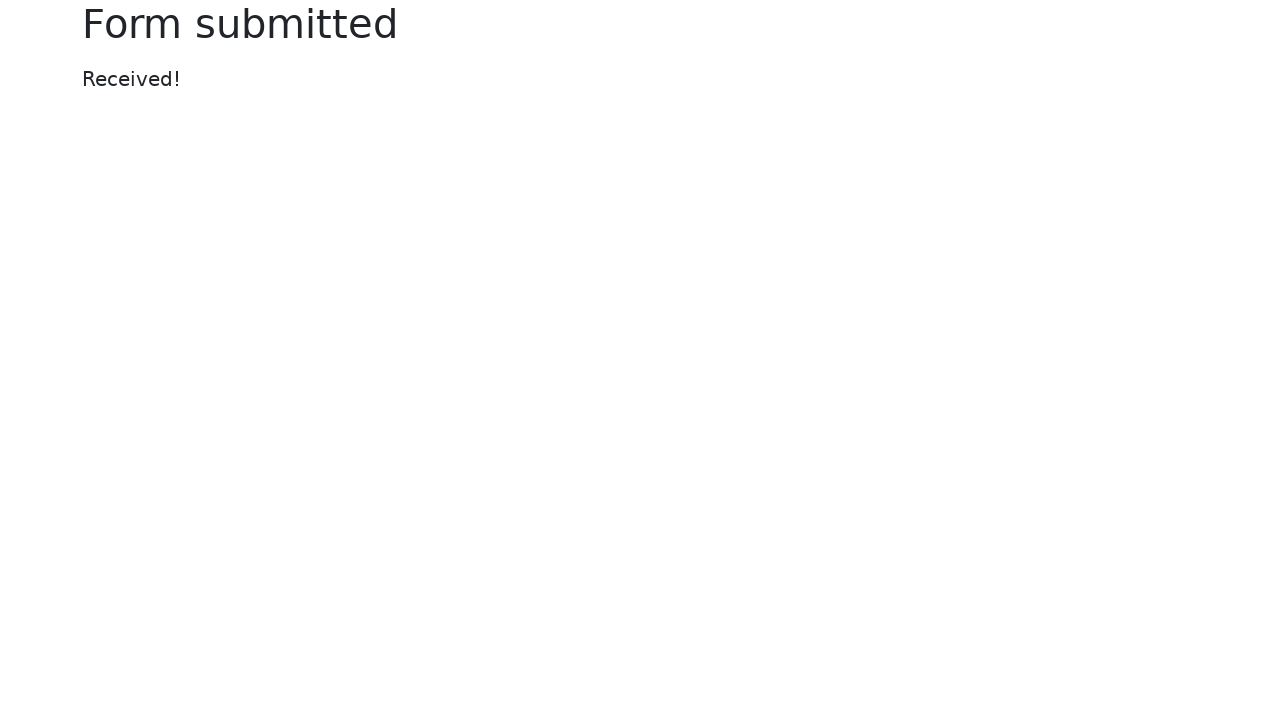

Form submission confirmed - success message displayed
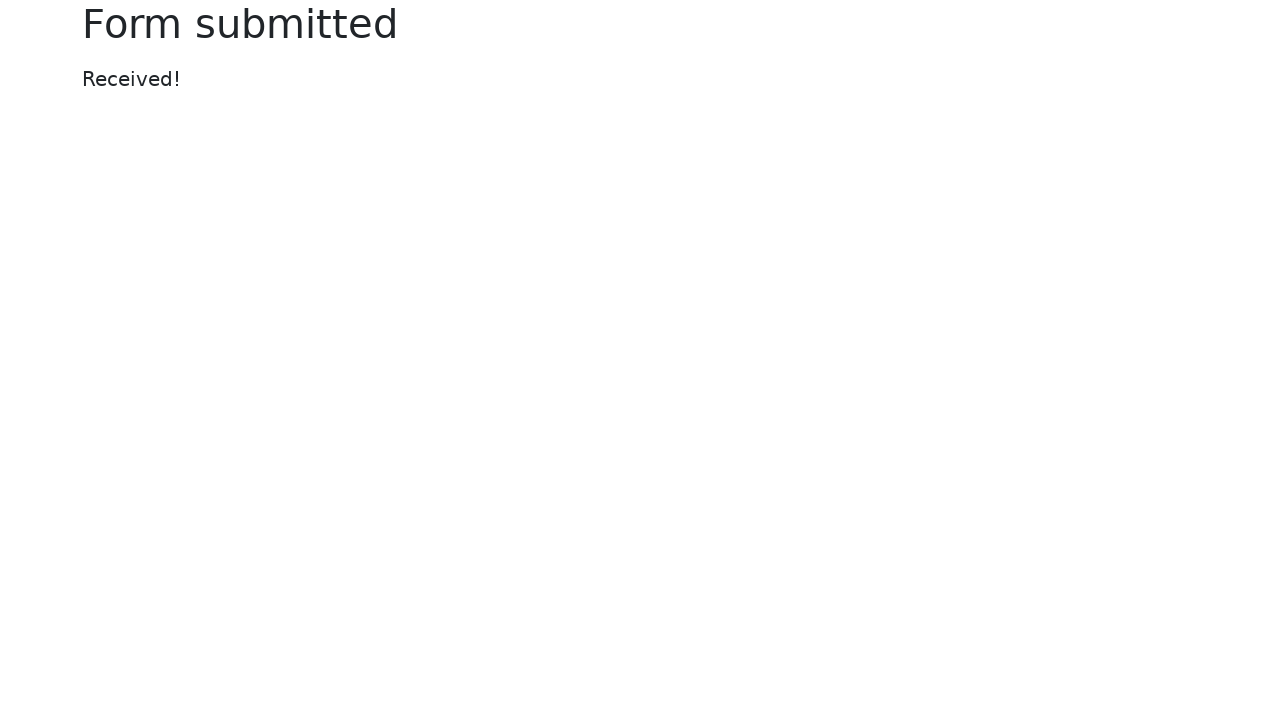

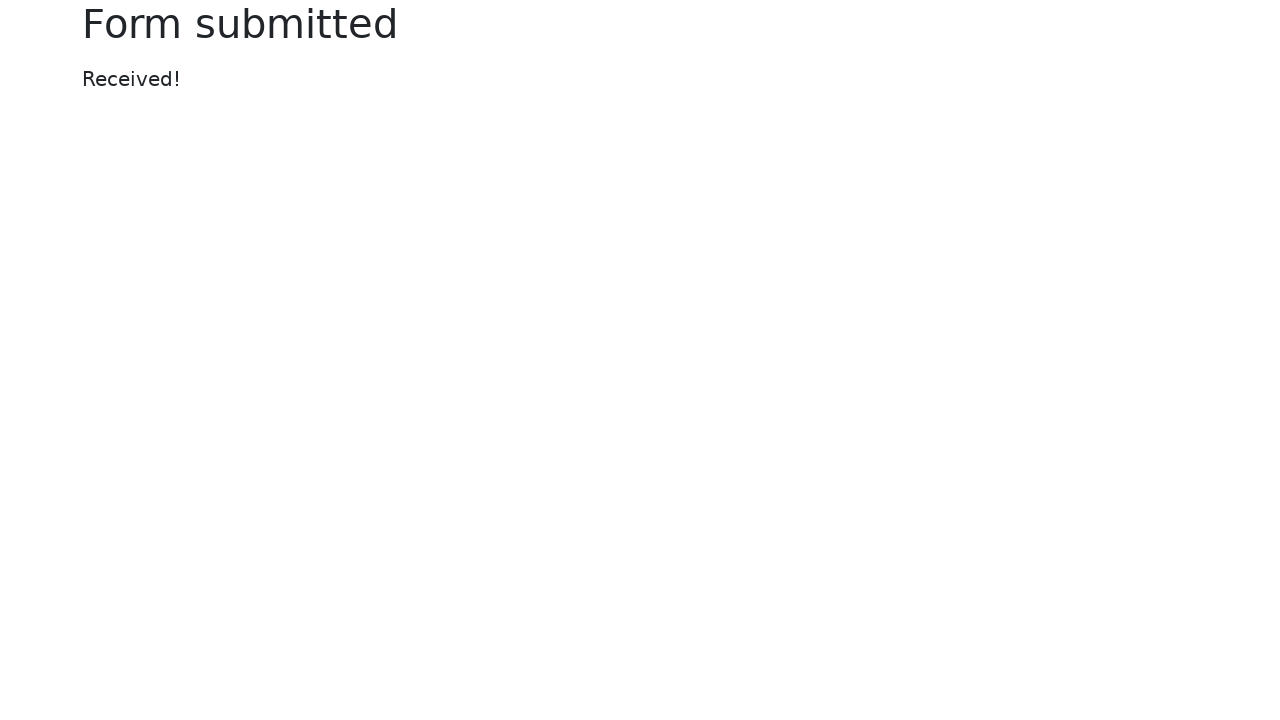